Tests form element interactions on a Selenium test page by clicking checkboxes, verifying button enabled/disabled states, and clicking a radio button to enable a save button.

Starting URL: http://www.testdiary.com/training/selenium/selenium-test-page/

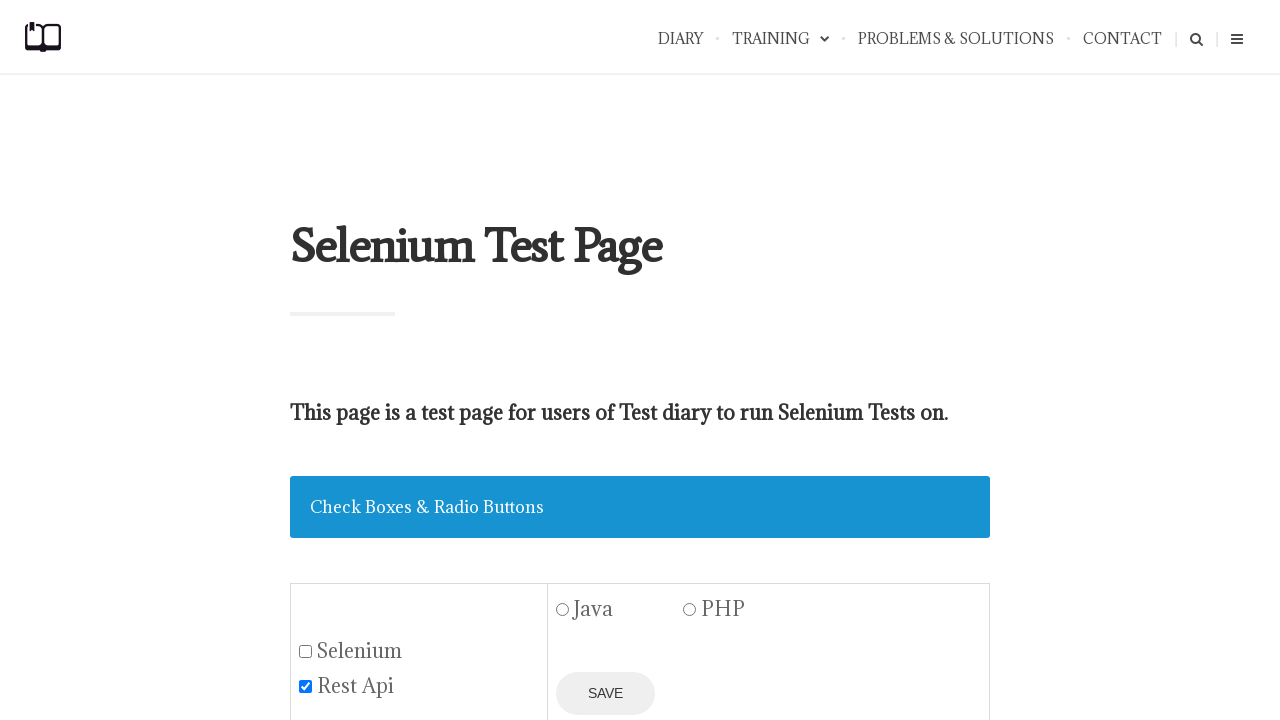

Waited for selenium checkbox to be visible
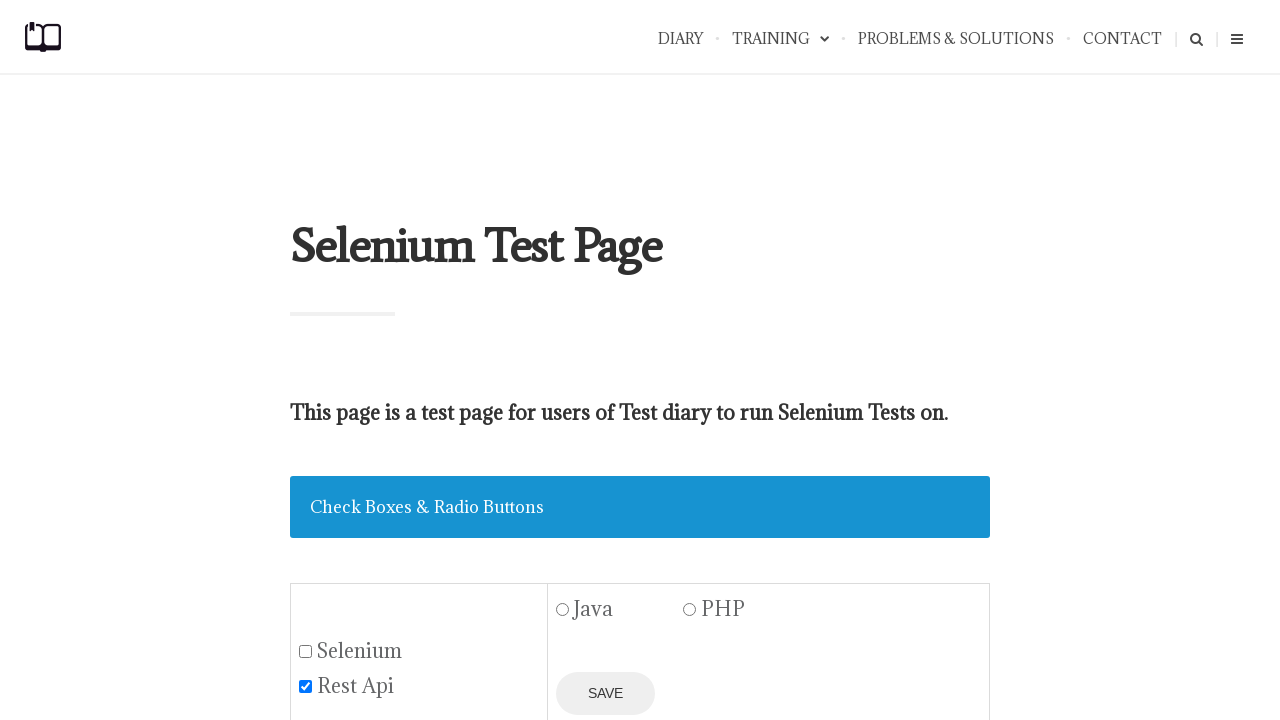

Clicked selenium checkbox to select it at (306, 651) on #seleniumbox
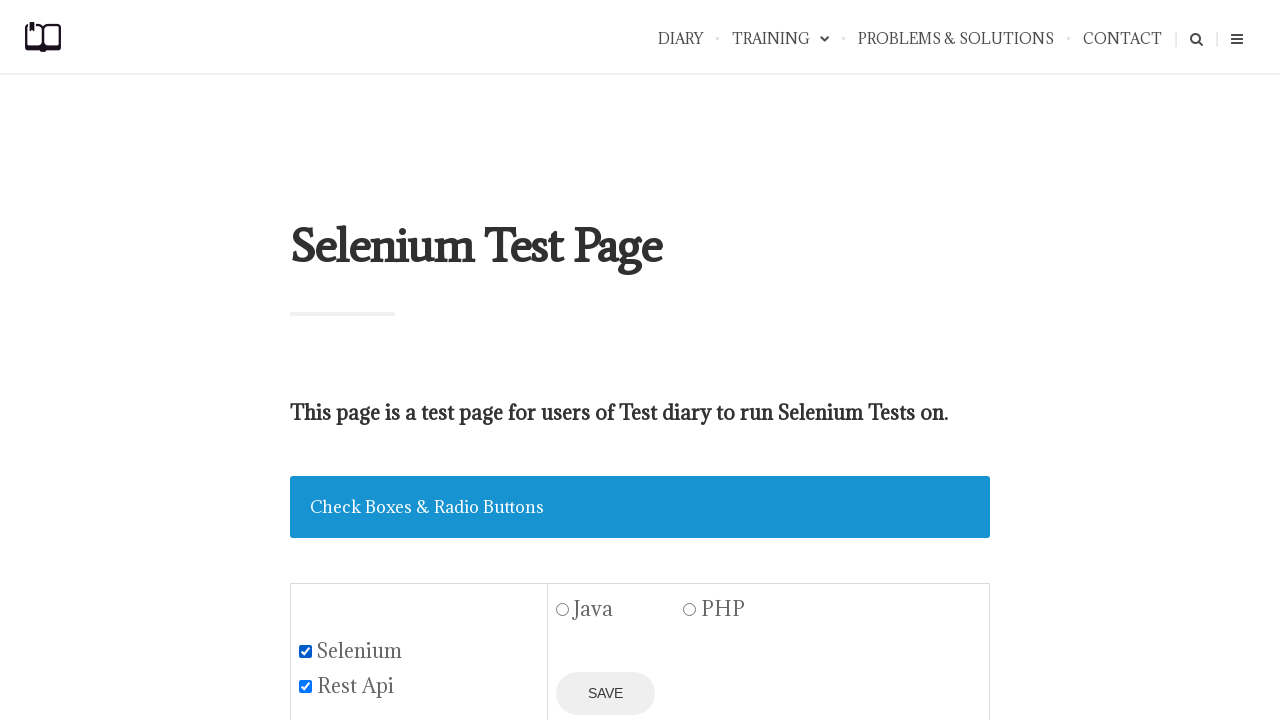

Verified save button is displayed
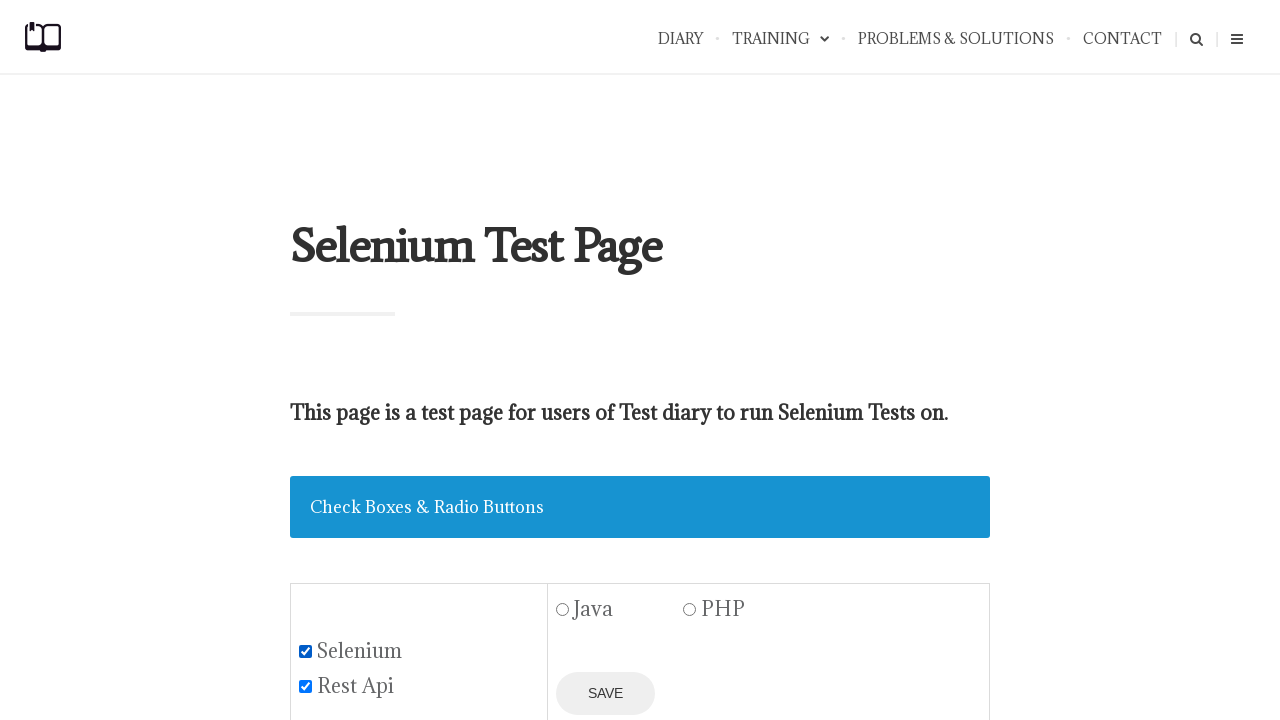

Verified save button is not enabled
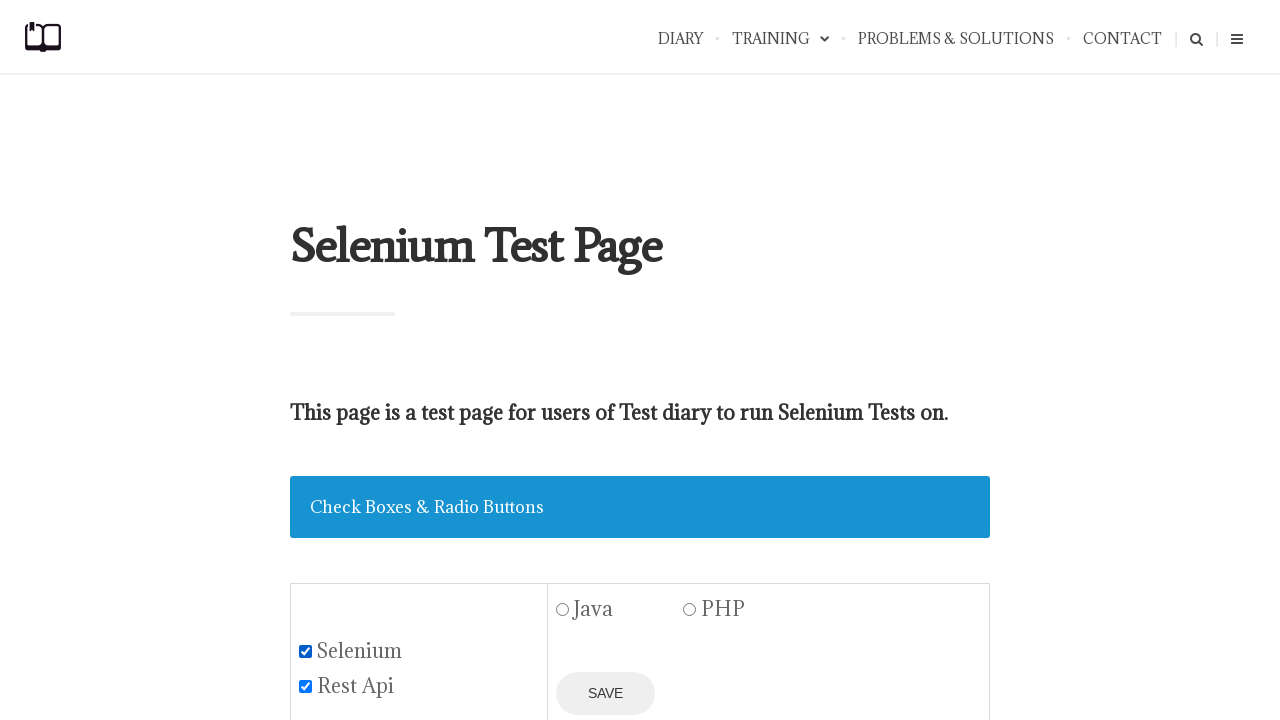

Waited for Java radio button to be visible
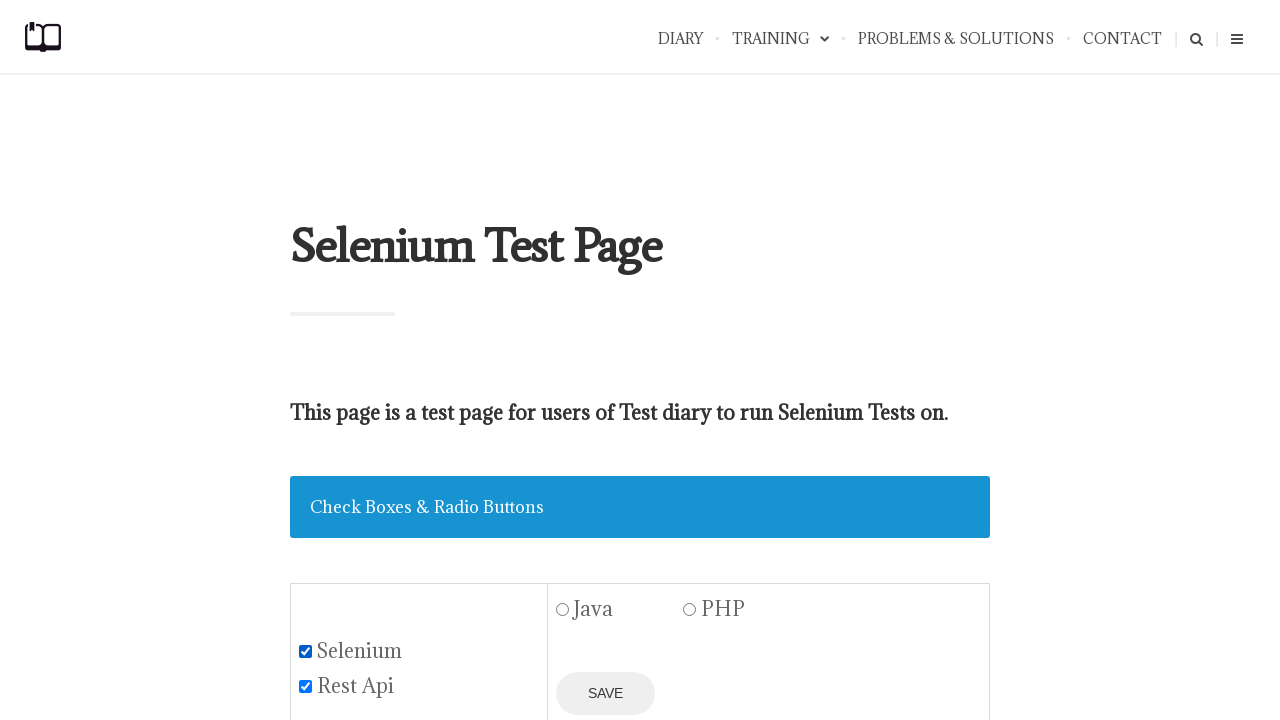

Clicked Java radio button to select it at (563, 610) on #java1
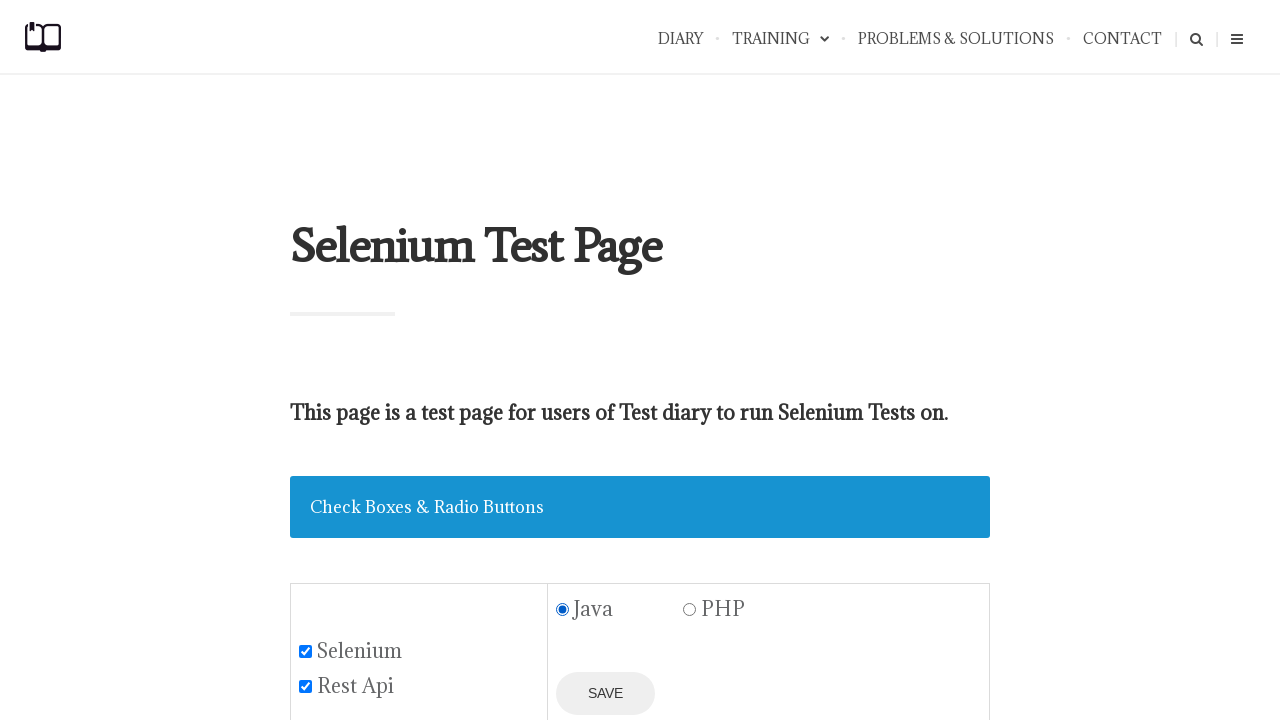

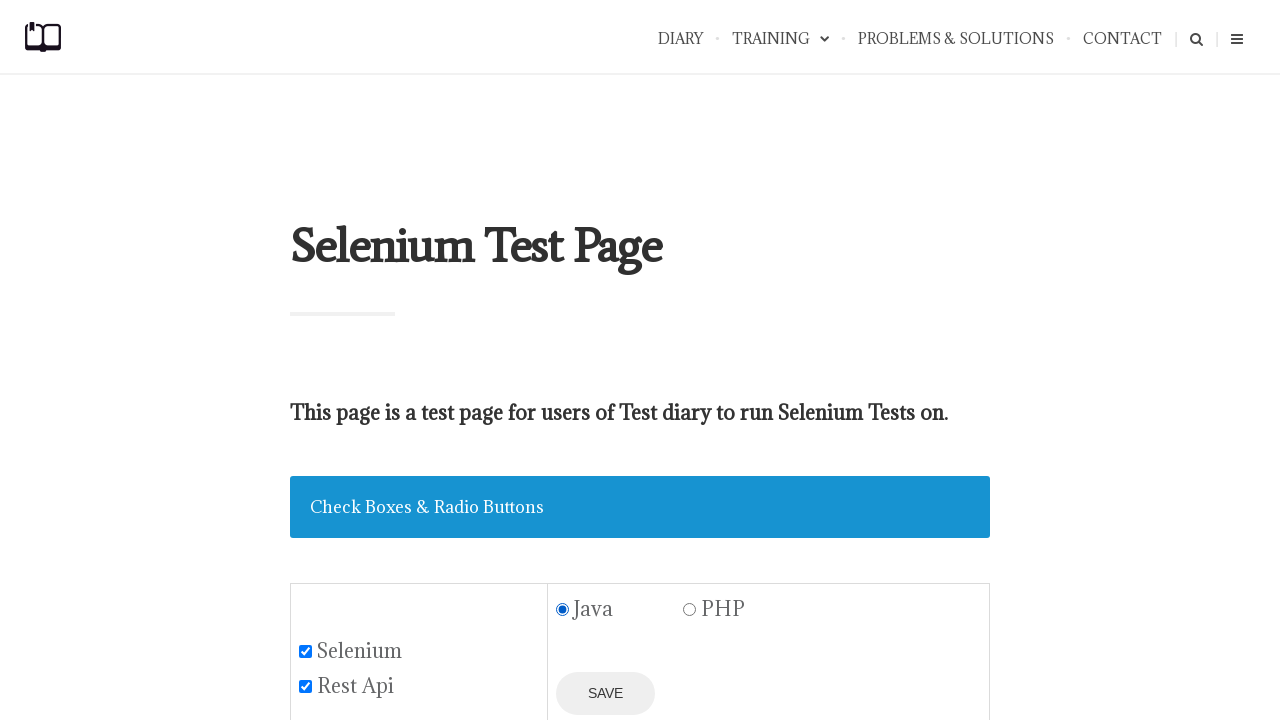